Tests that entered text is trimmed when editing a todo item

Starting URL: https://demo.playwright.dev/todomvc

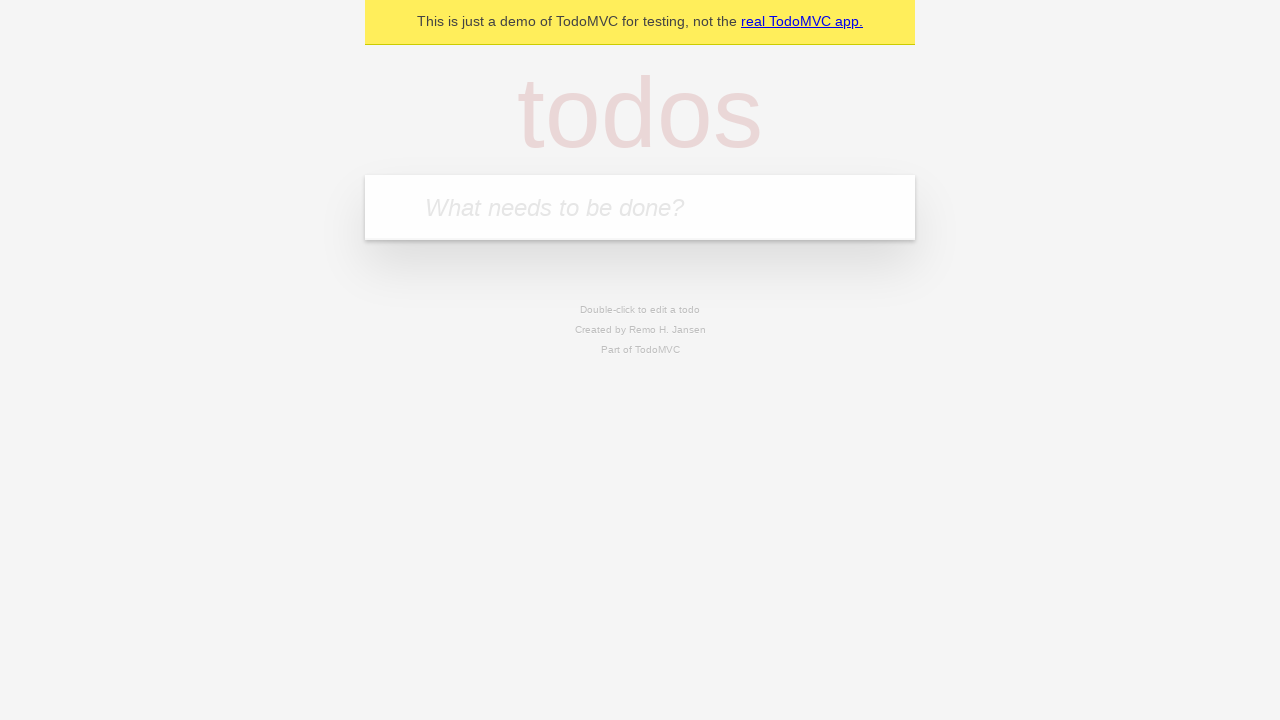

Filled first todo input with 'buy some cheese' on internal:attr=[placeholder="What needs to be done?"i]
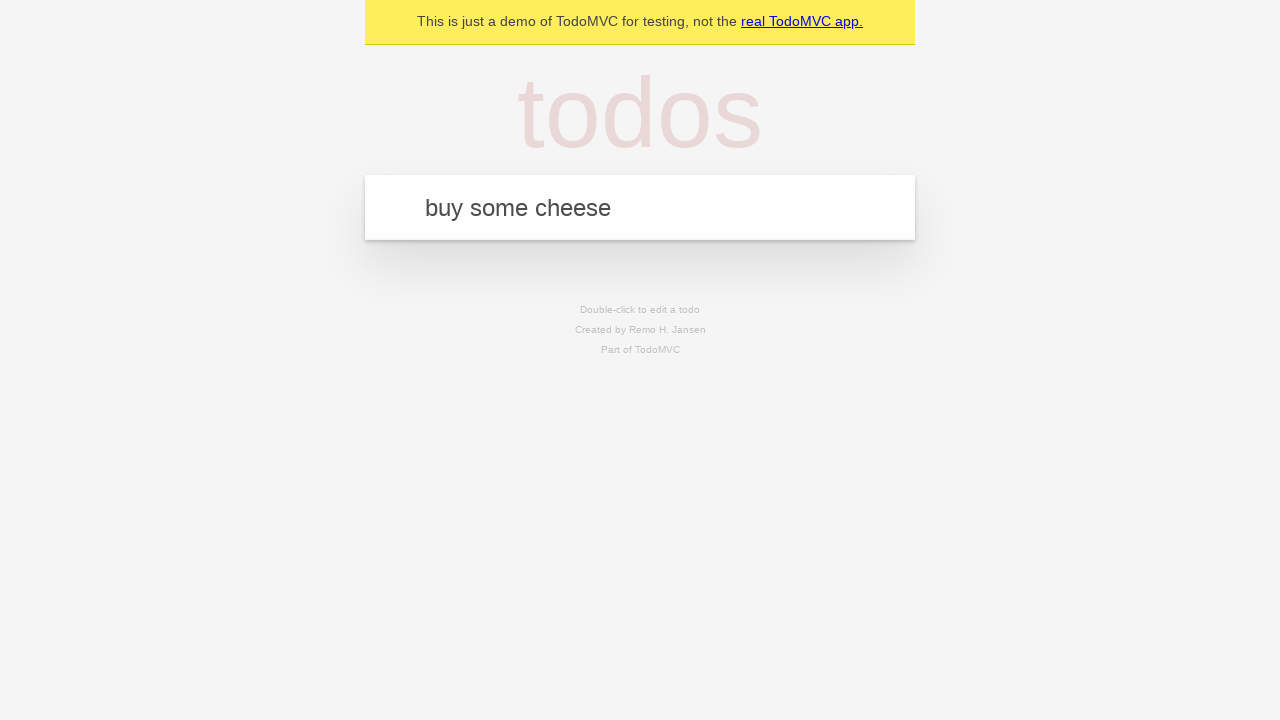

Pressed Enter to create first todo on internal:attr=[placeholder="What needs to be done?"i]
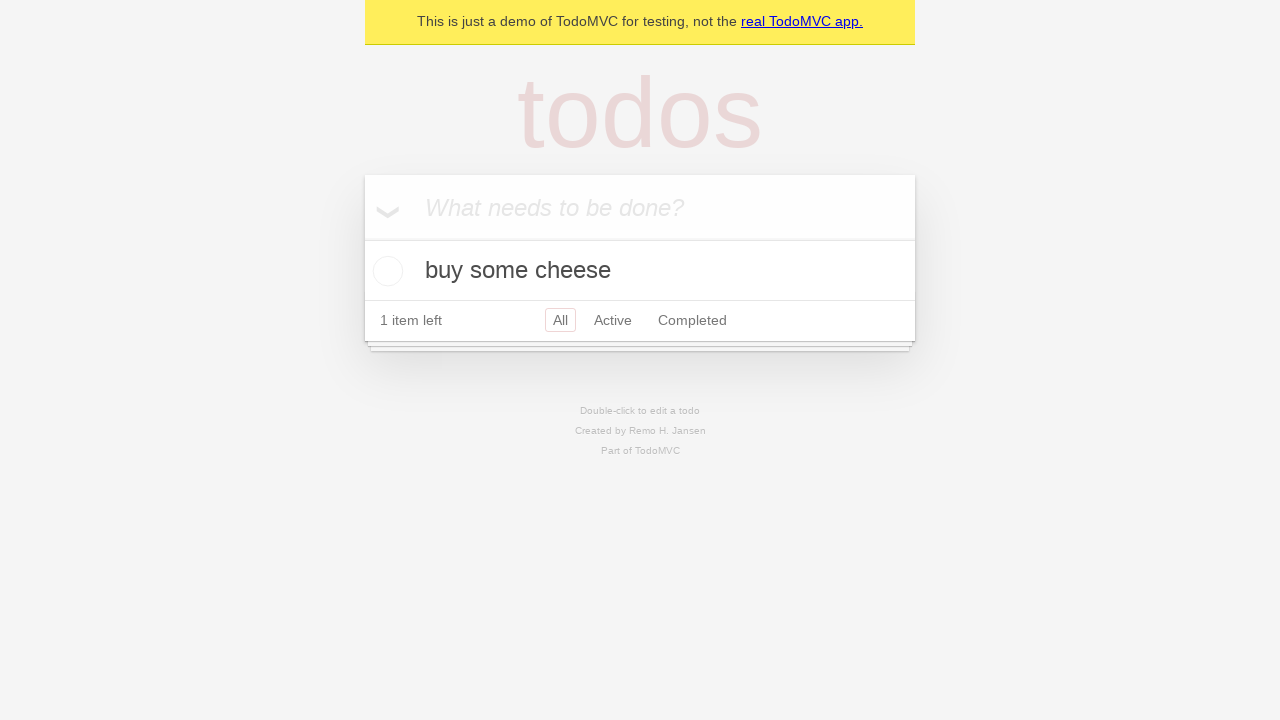

Filled second todo input with 'feed the cat' on internal:attr=[placeholder="What needs to be done?"i]
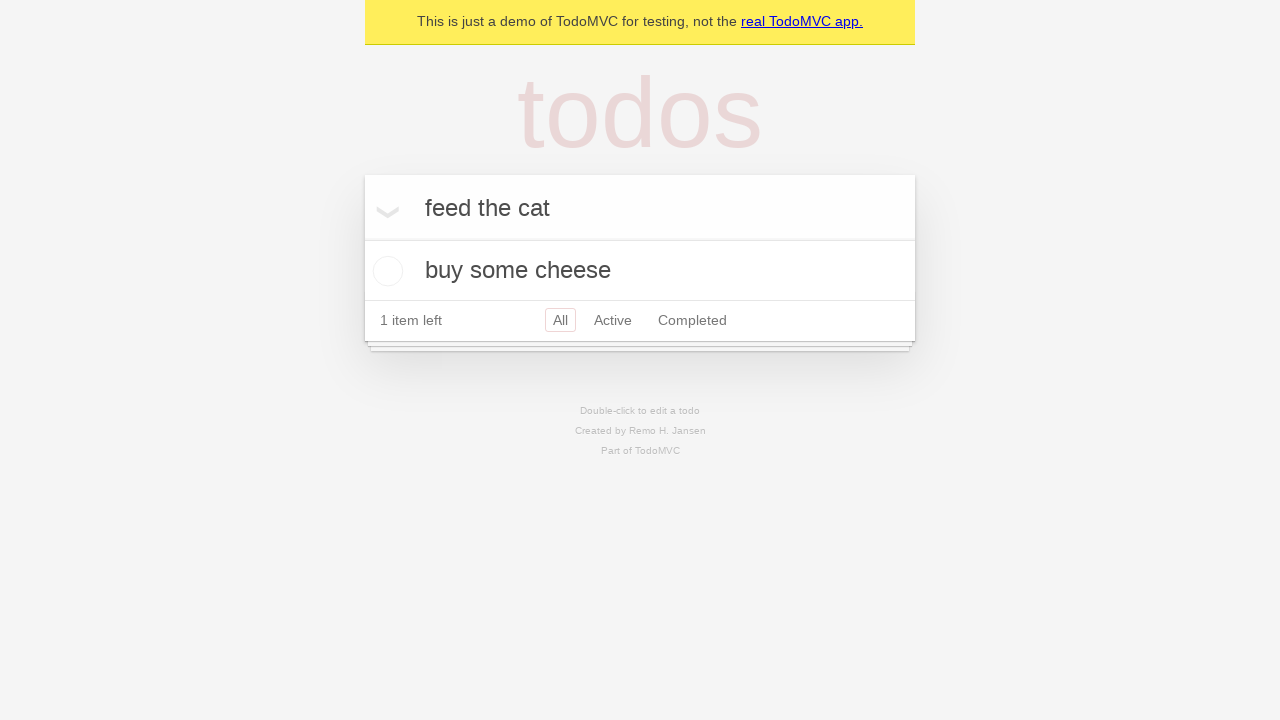

Pressed Enter to create second todo on internal:attr=[placeholder="What needs to be done?"i]
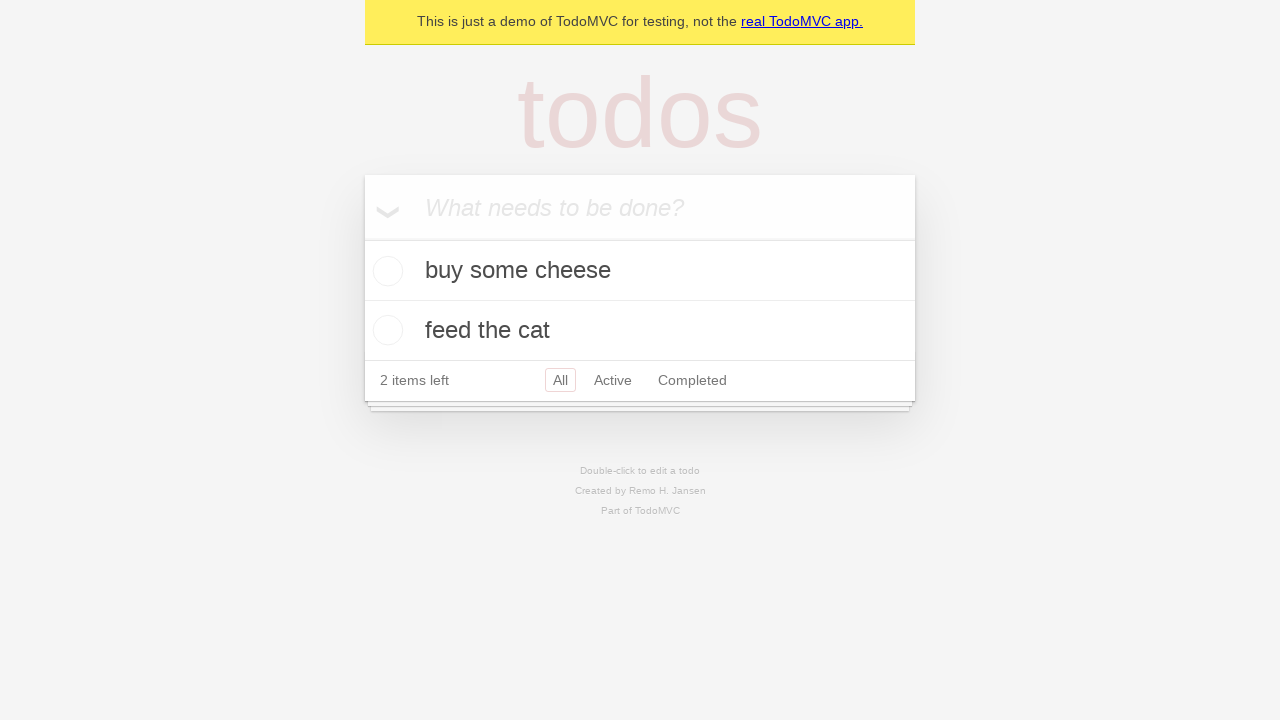

Filled third todo input with 'book a doctors appointment' on internal:attr=[placeholder="What needs to be done?"i]
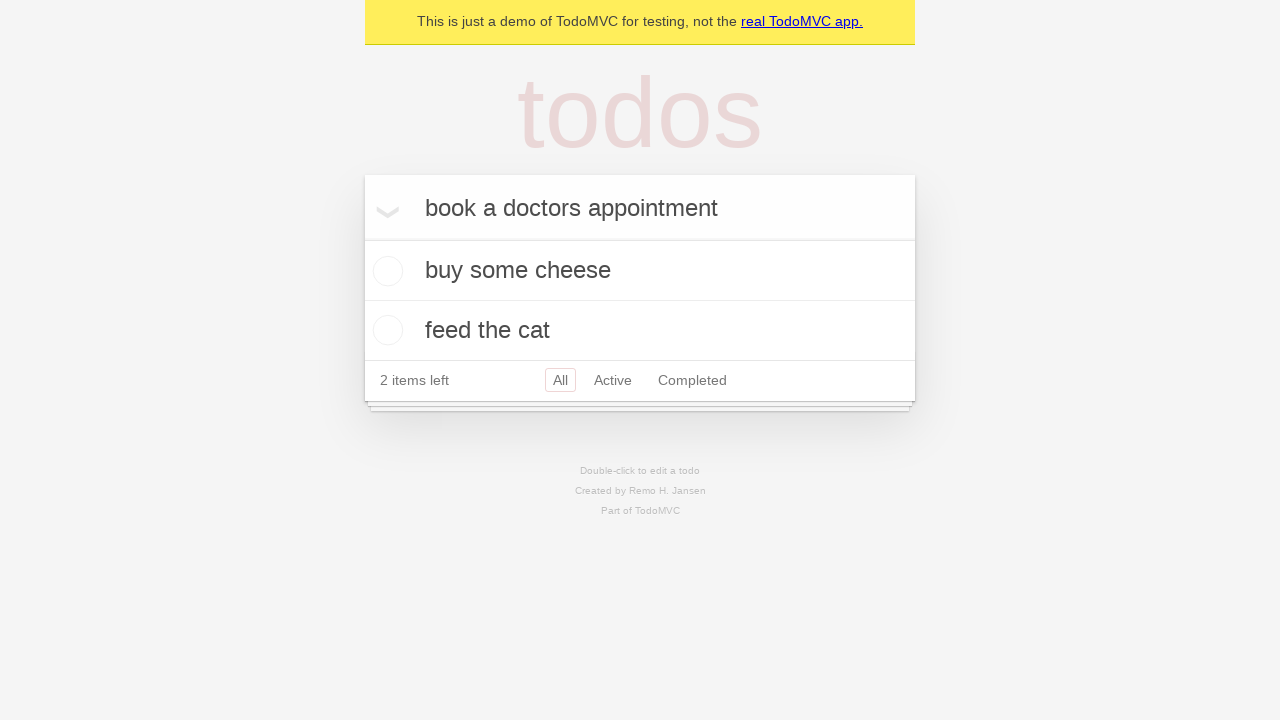

Pressed Enter to create third todo on internal:attr=[placeholder="What needs to be done?"i]
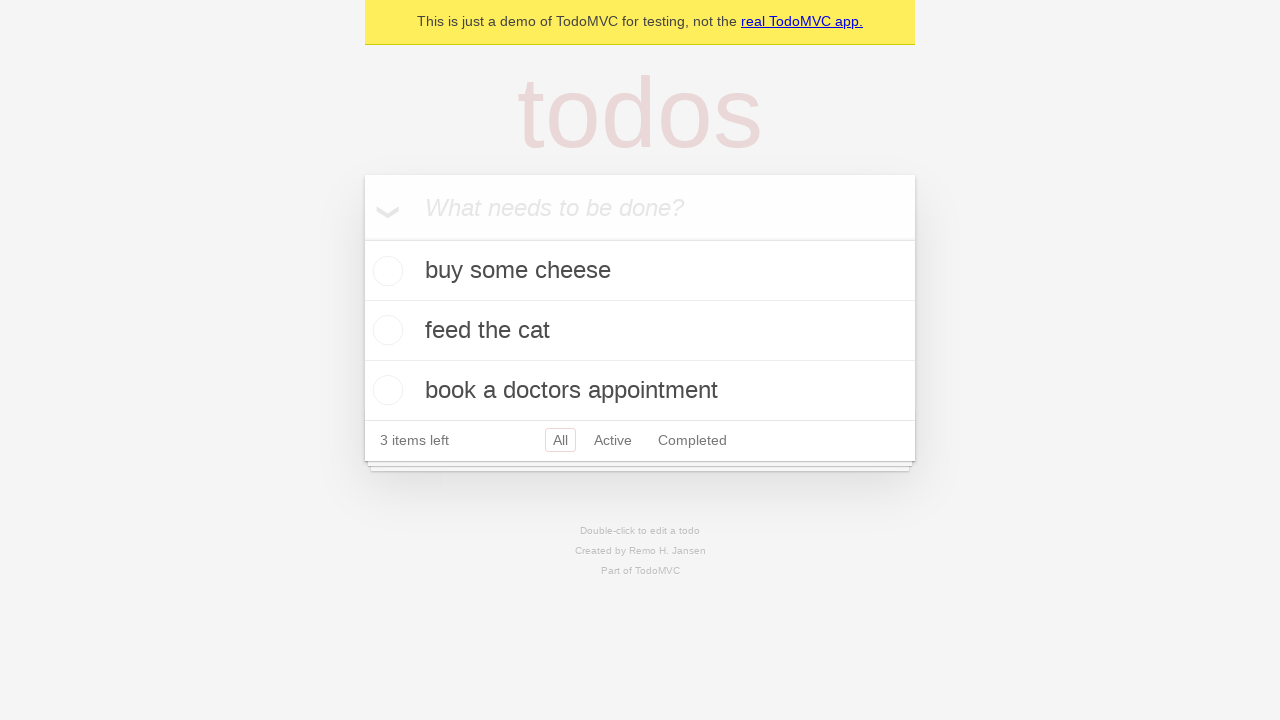

Located all todo items
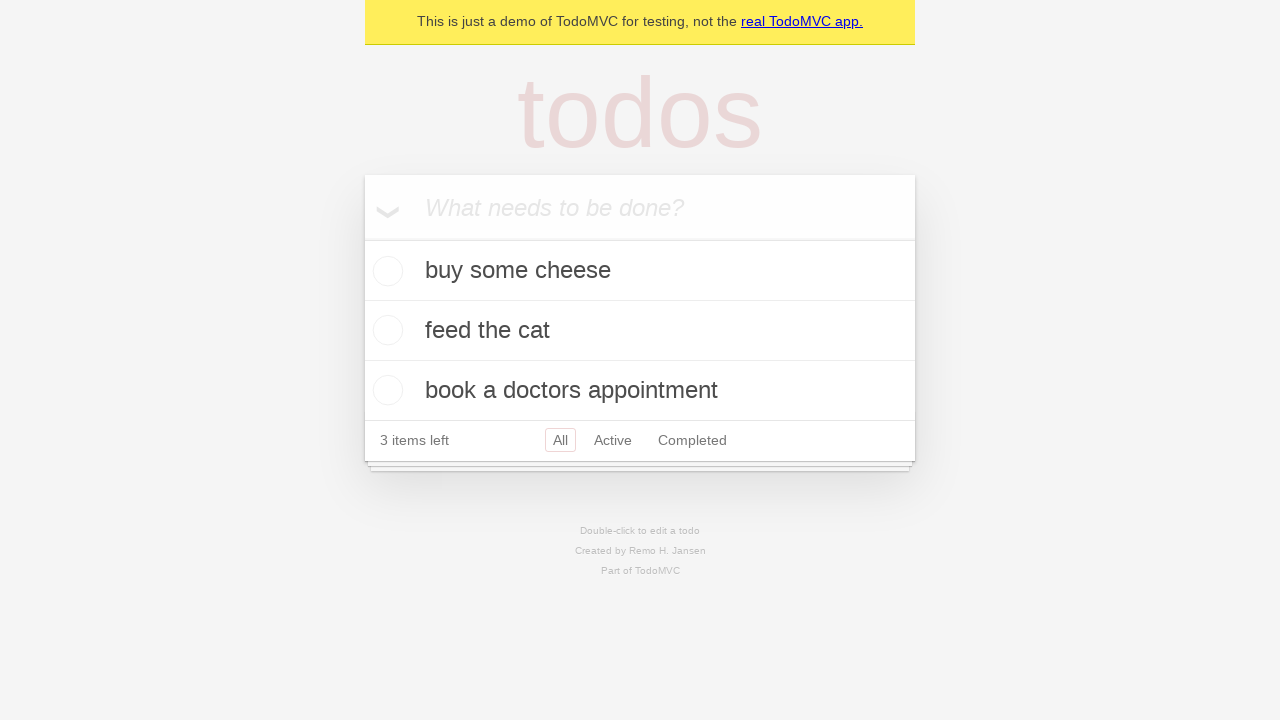

Double-clicked second todo item to enter edit mode at (640, 331) on internal:testid=[data-testid="todo-item"s] >> nth=1
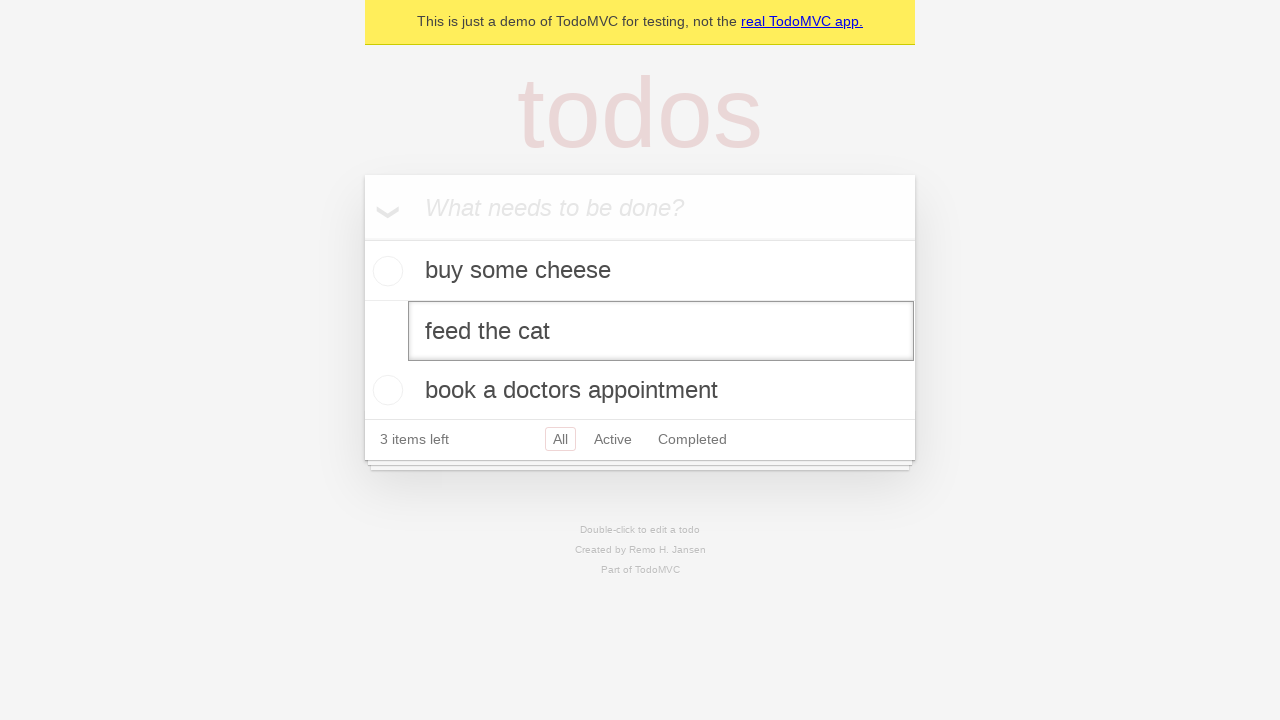

Filled edit field with text containing leading and trailing spaces on internal:testid=[data-testid="todo-item"s] >> nth=1 >> internal:role=textbox[nam
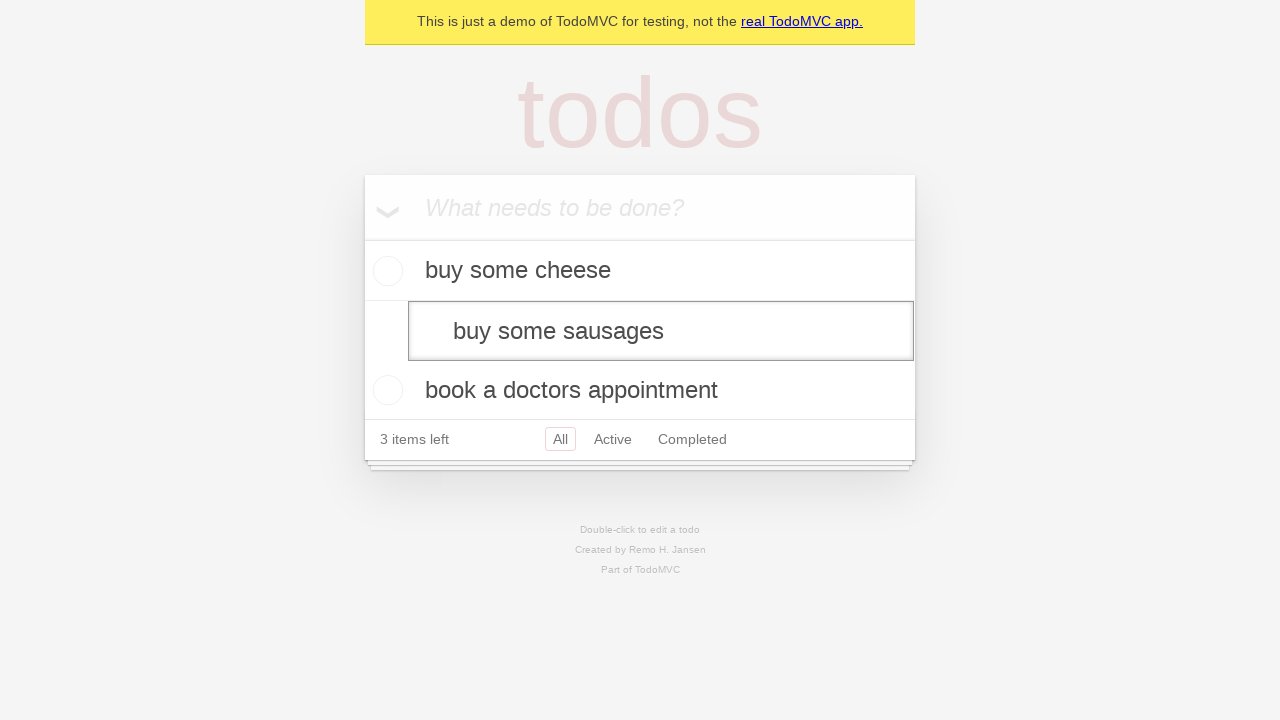

Pressed Enter to confirm edit and verify text is trimmed on internal:testid=[data-testid="todo-item"s] >> nth=1 >> internal:role=textbox[nam
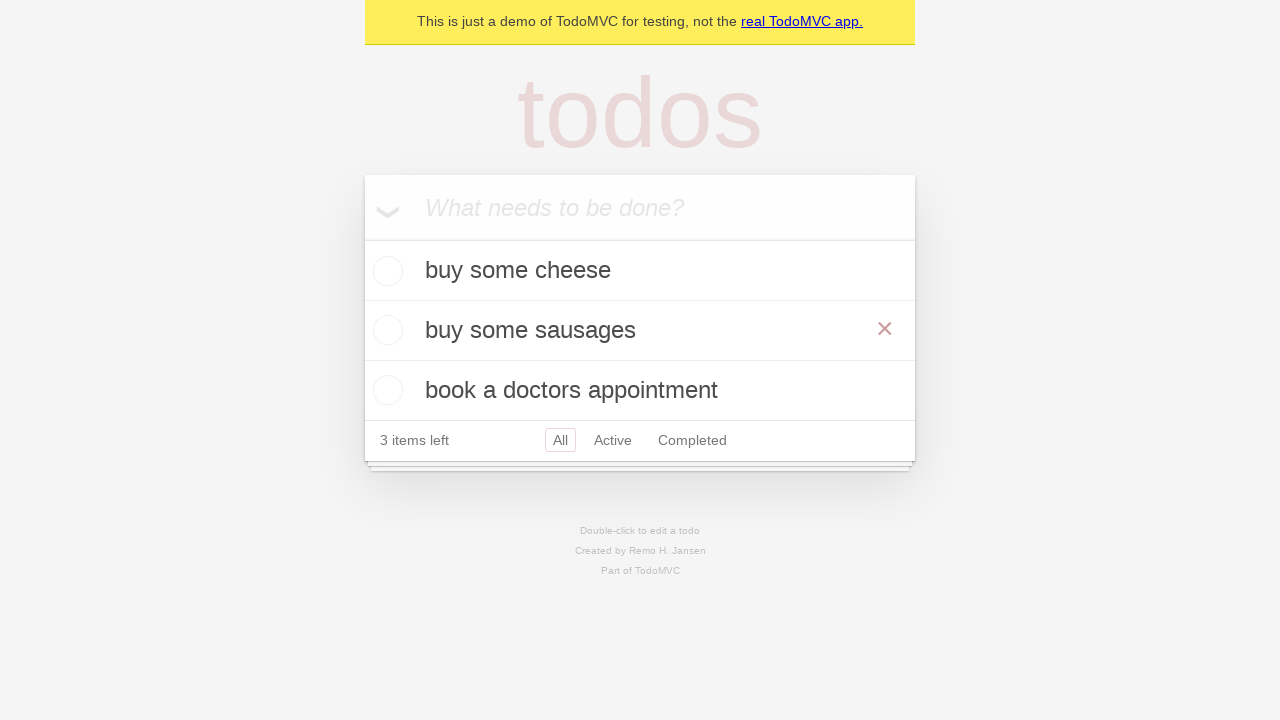

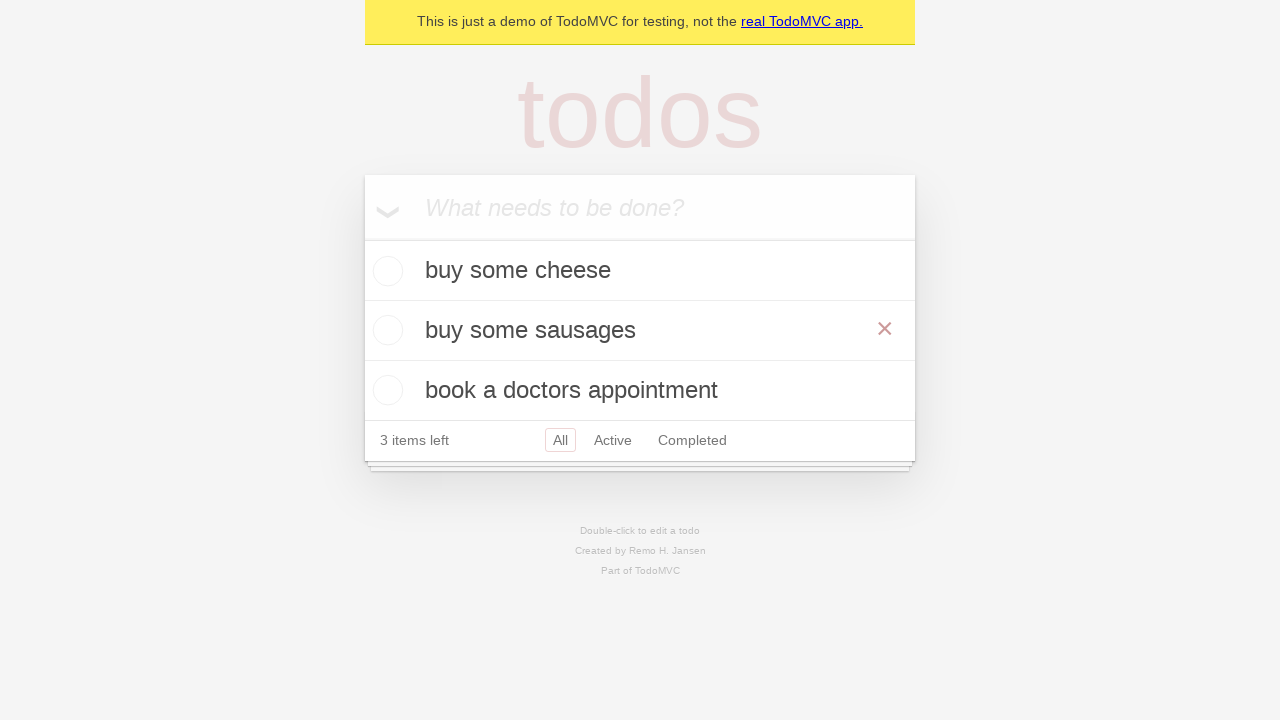